Tests drag and drop functionality on jQuery UI demo page, then tests mouse actions like double-click and context-click on another page

Starting URL: http://www.jqueryui.com/droppable/

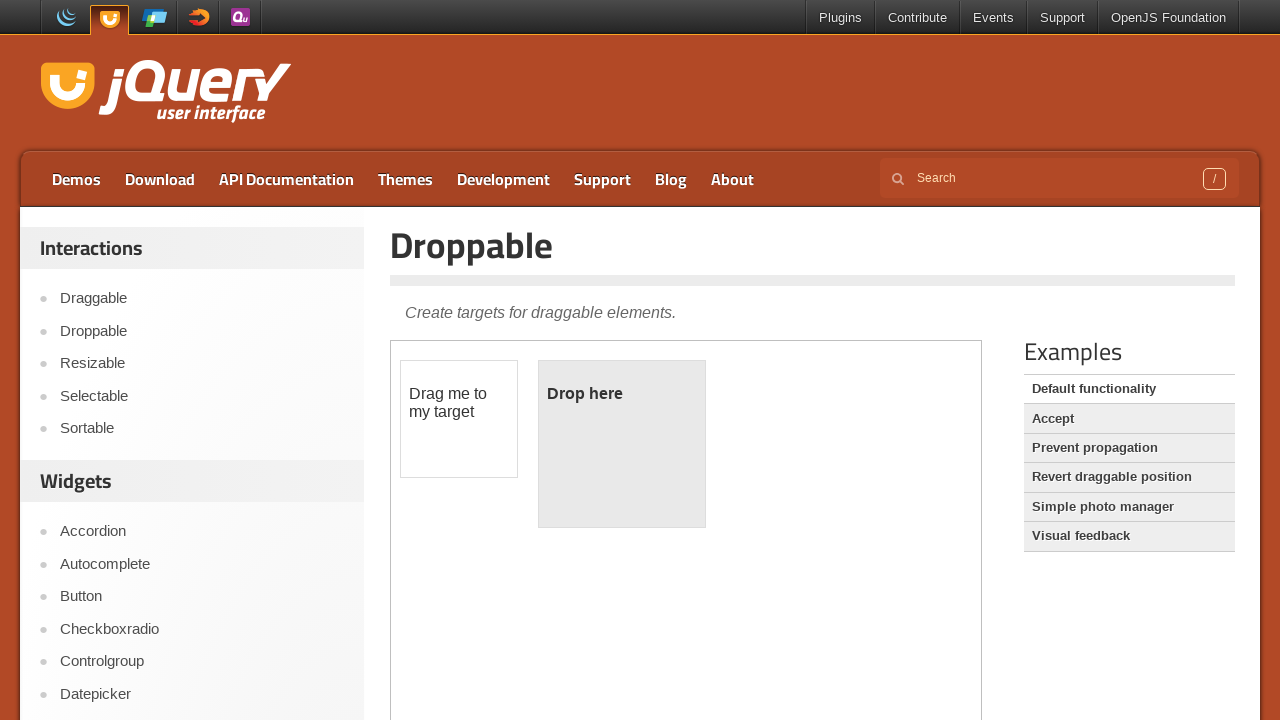

Located iframe containing the demo
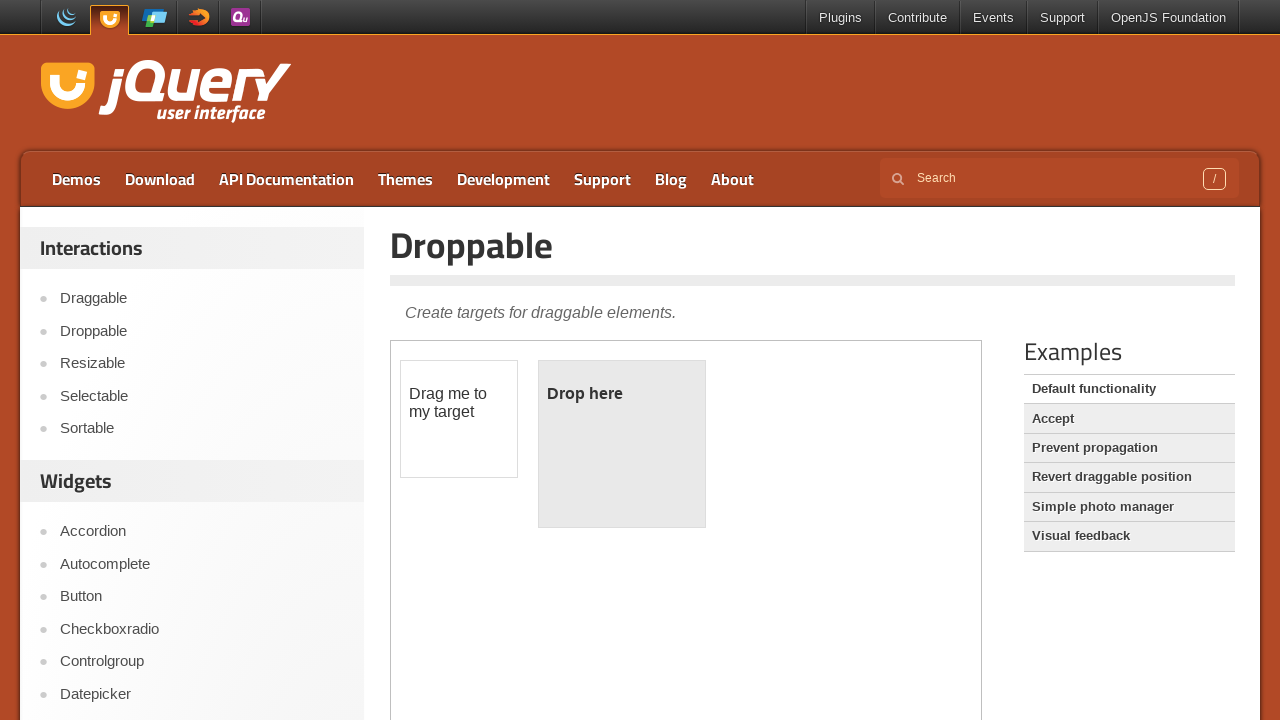

Located draggable element
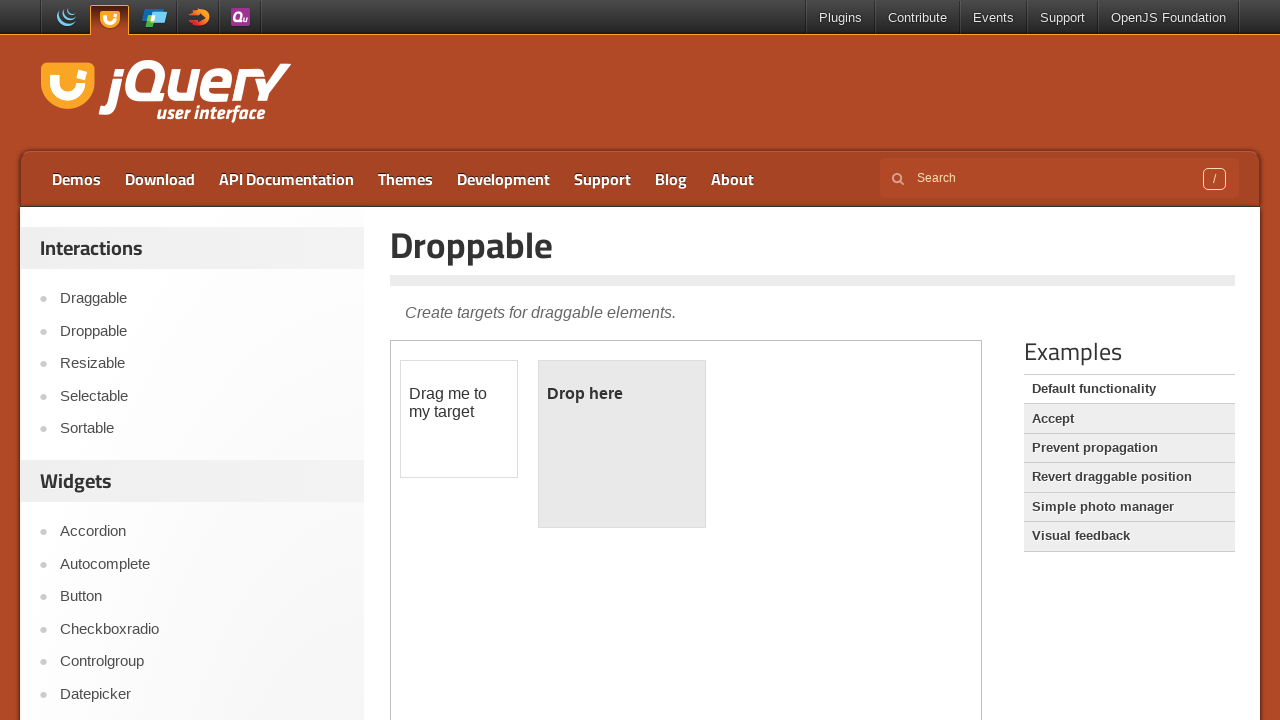

Located droppable target element
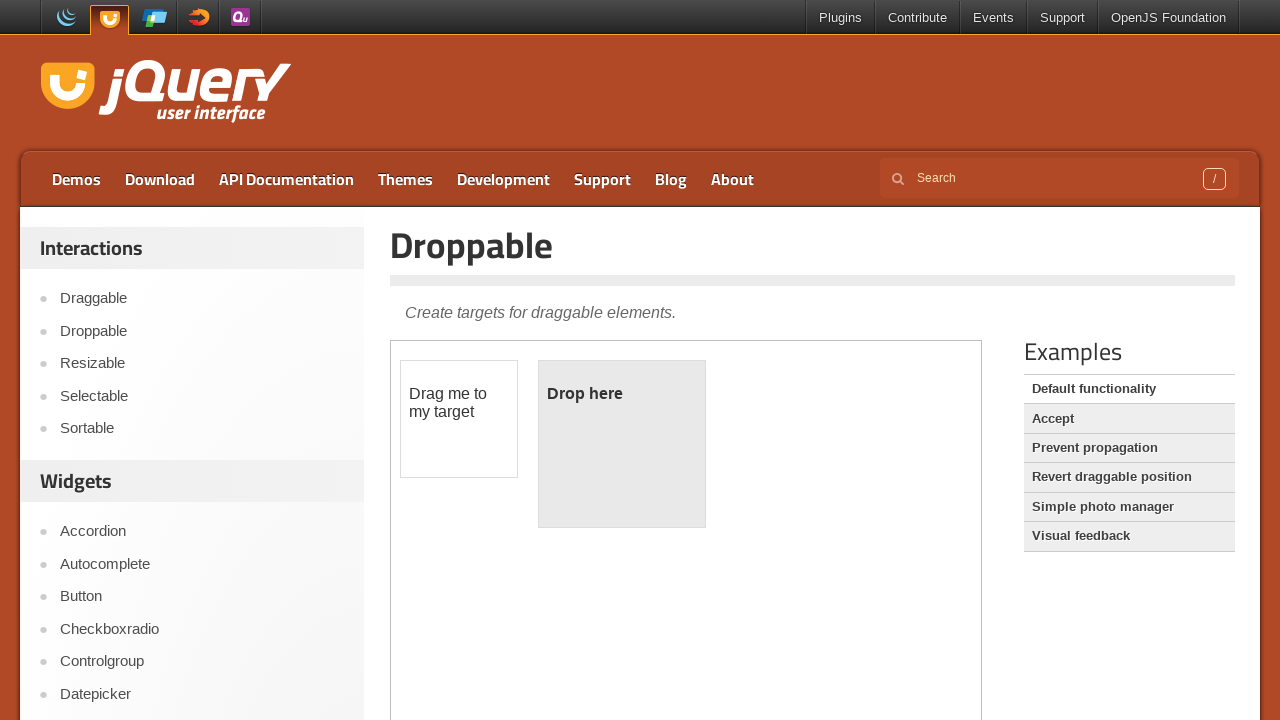

Dragged element to target and dropped successfully at (622, 444)
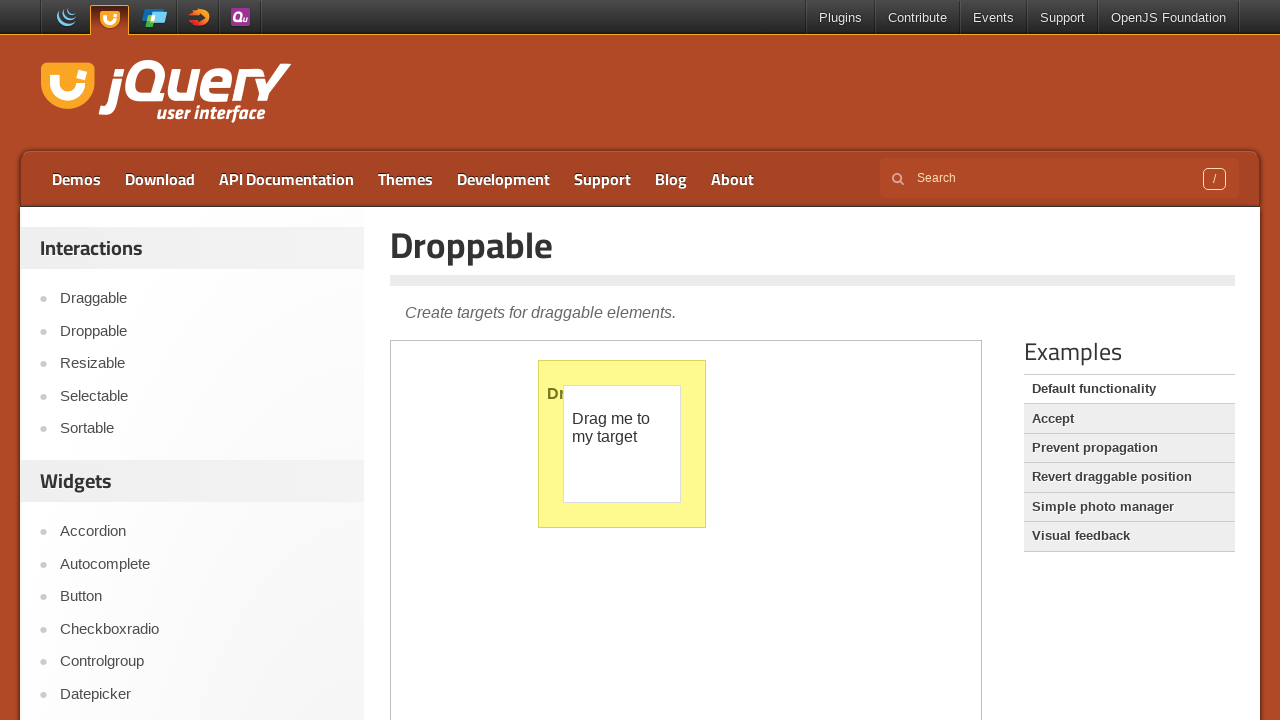

Navigated to Rahul Shetty Academy automation practice page
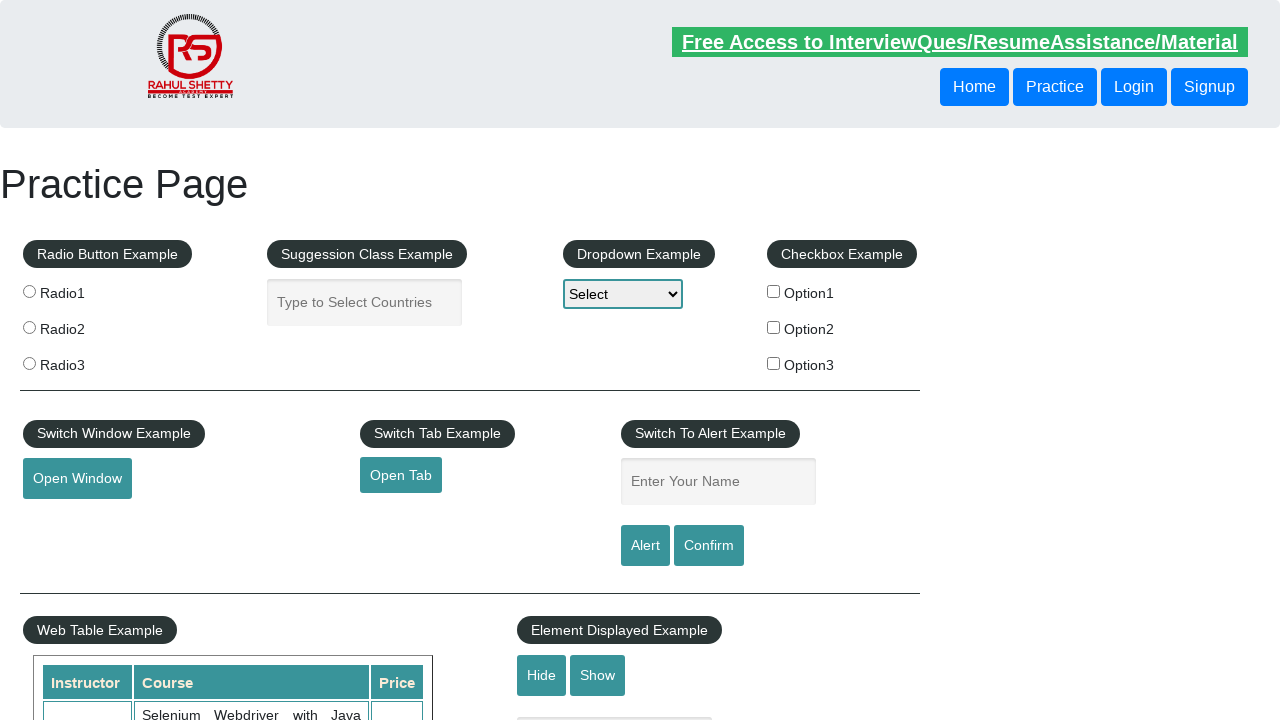

Located name input field
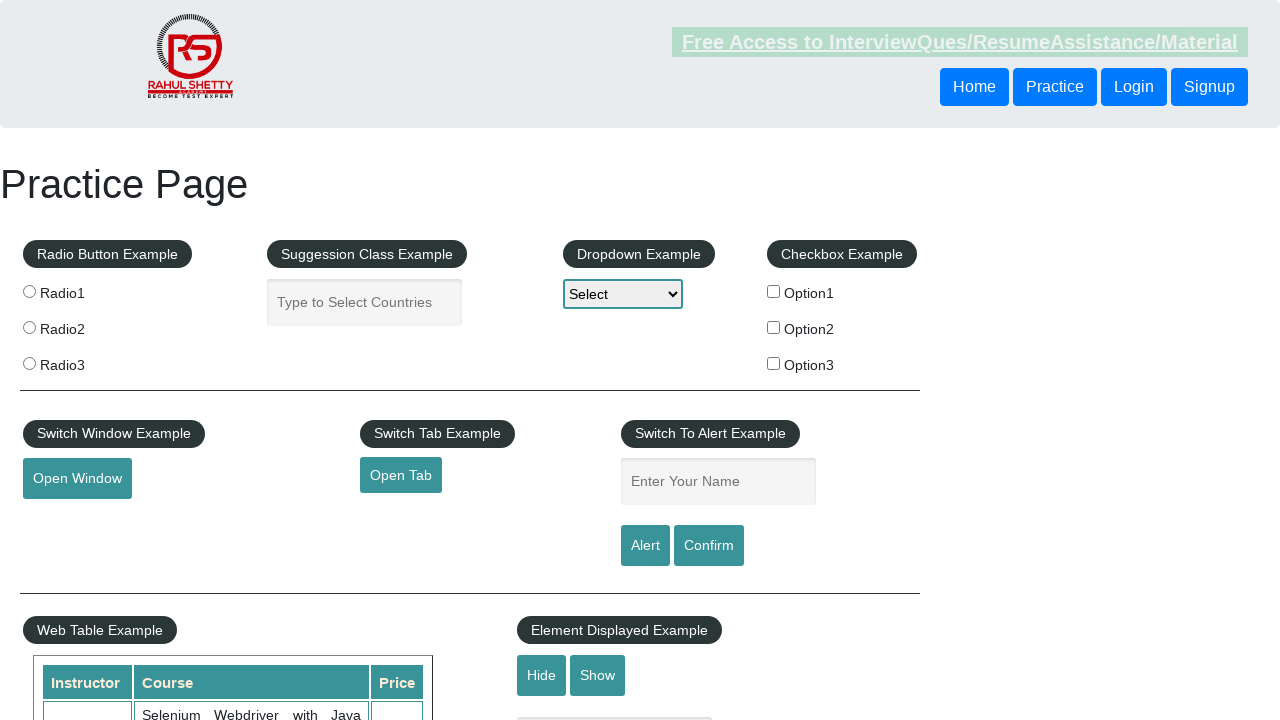

Clicked on name input field to focus it at (718, 482) on #name
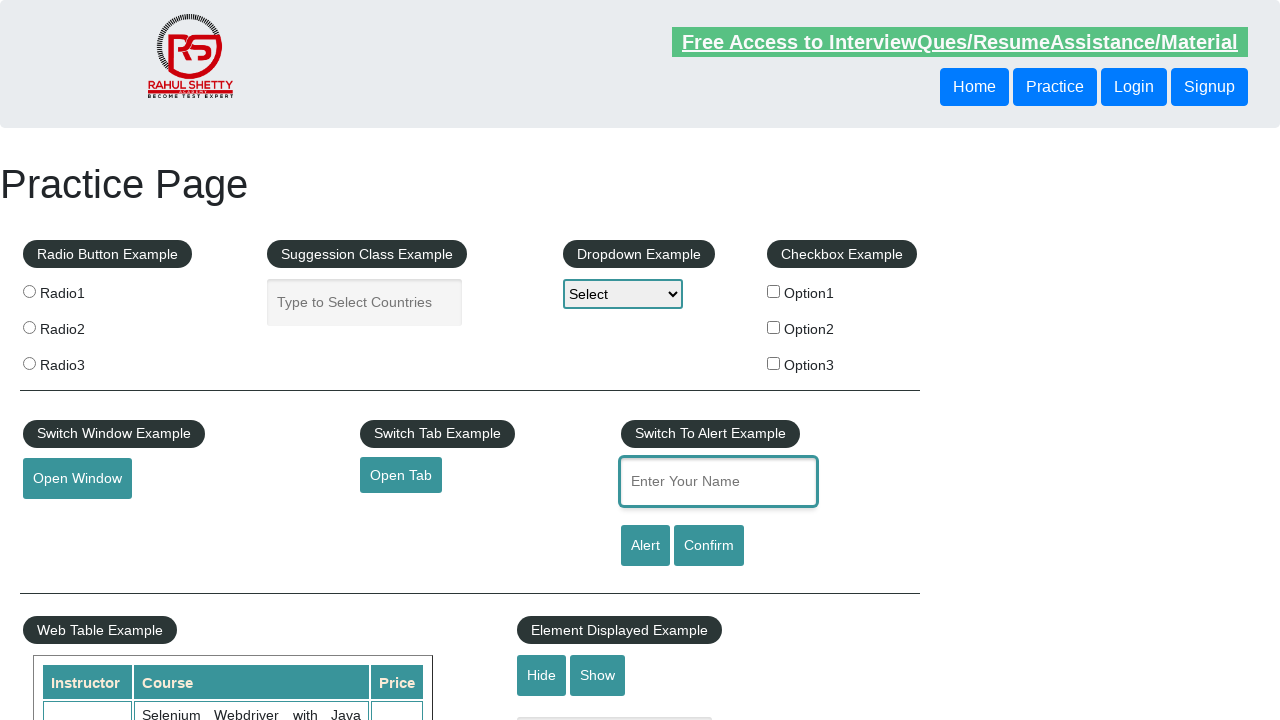

Typed text into name input field with delay between characters on #name
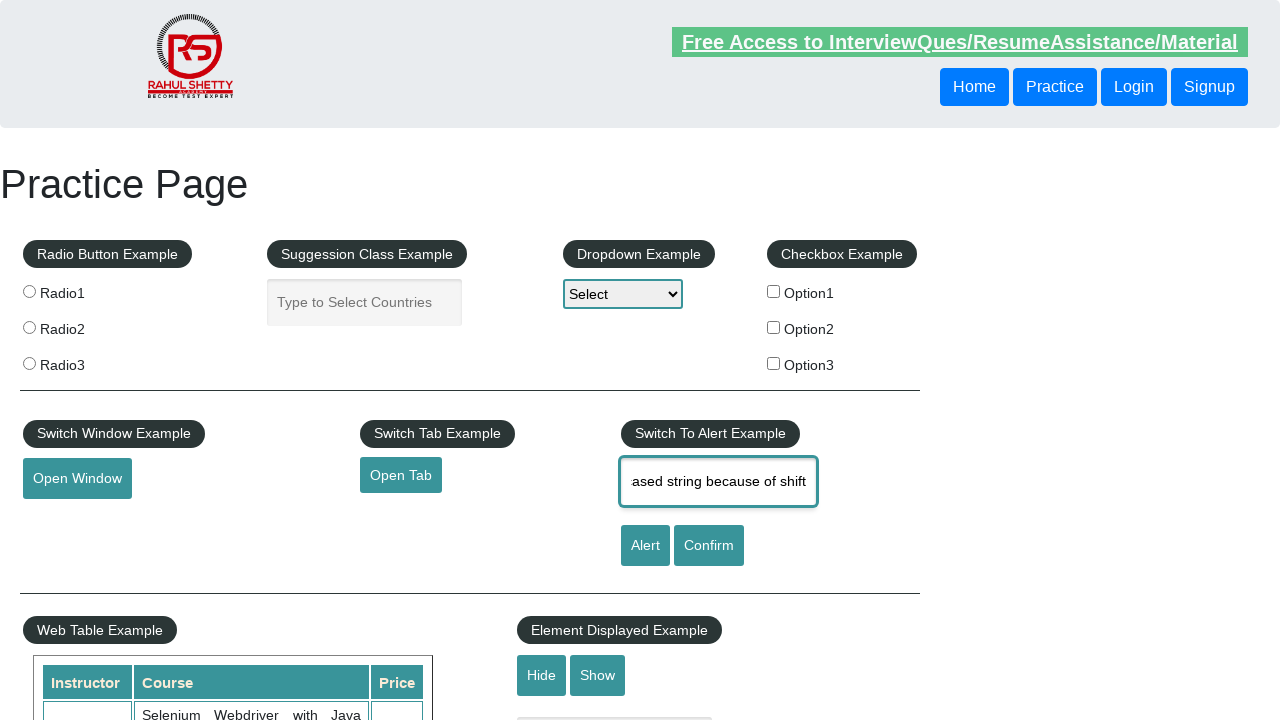

Double-clicked on the name input field at (718, 482) on #name
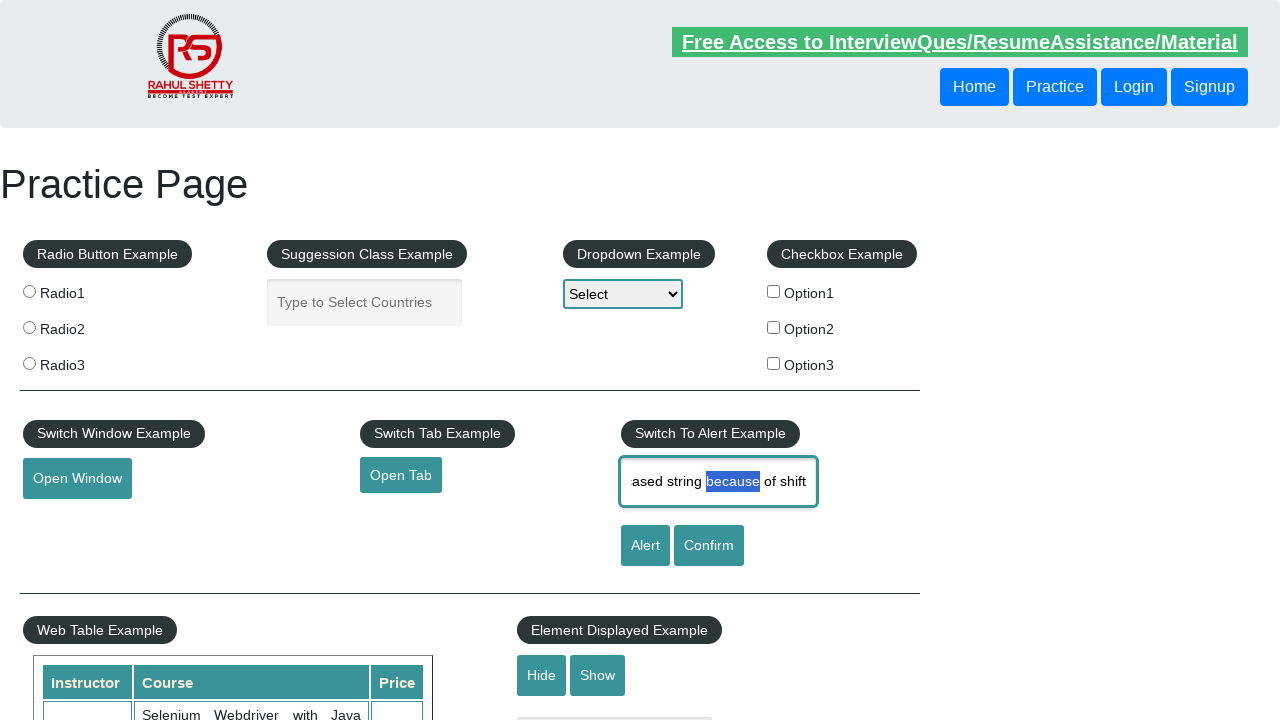

Right-clicked on the name input field to open context menu at (718, 482) on #name
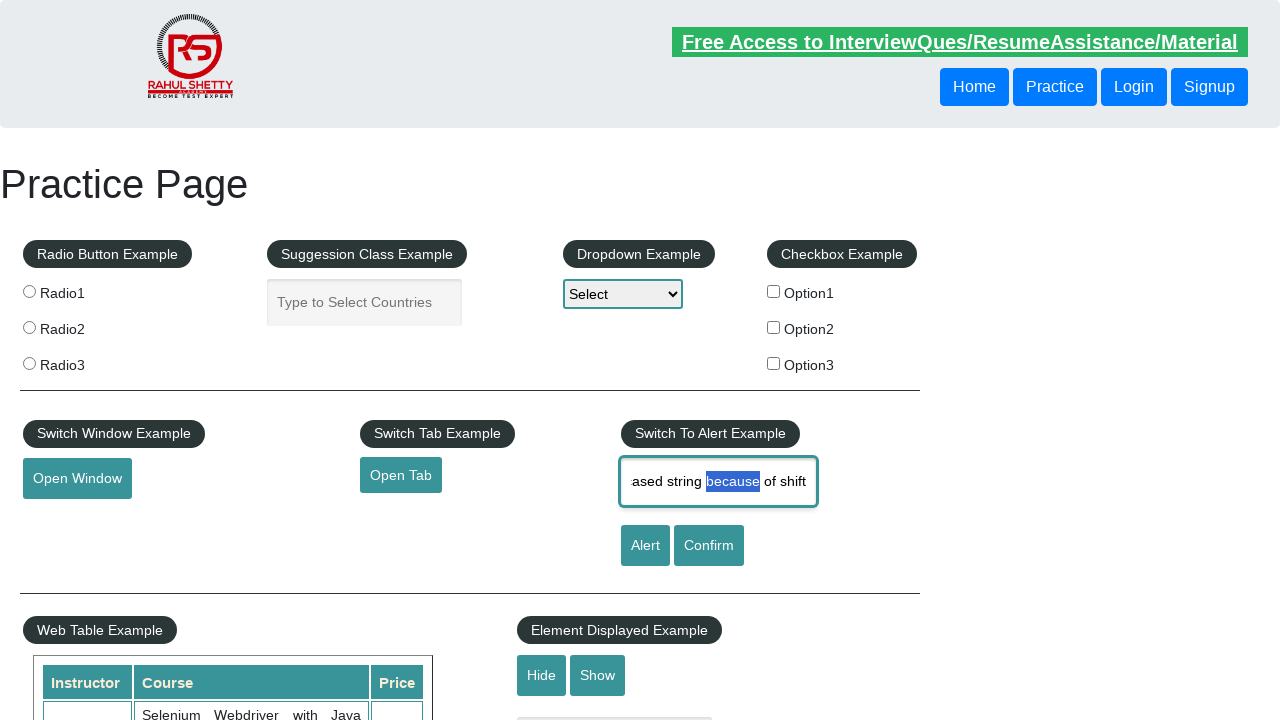

Retrieved and printed entered text: uppercased string because of shift
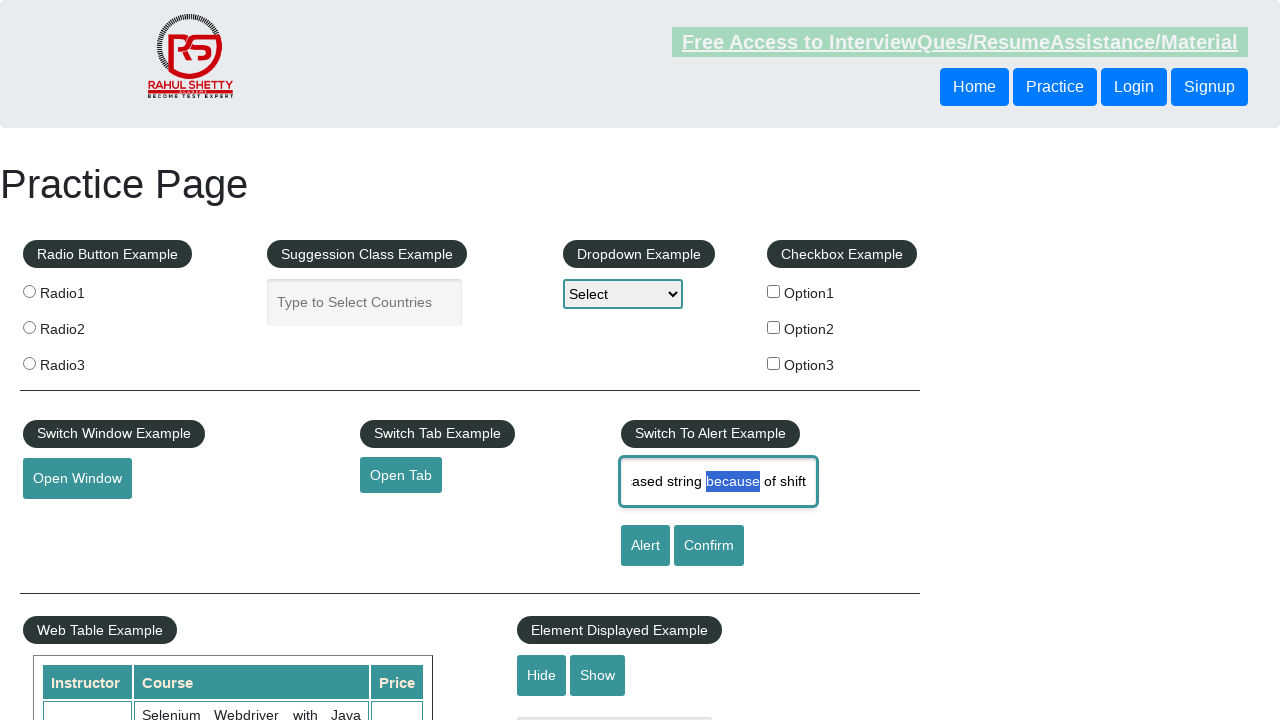

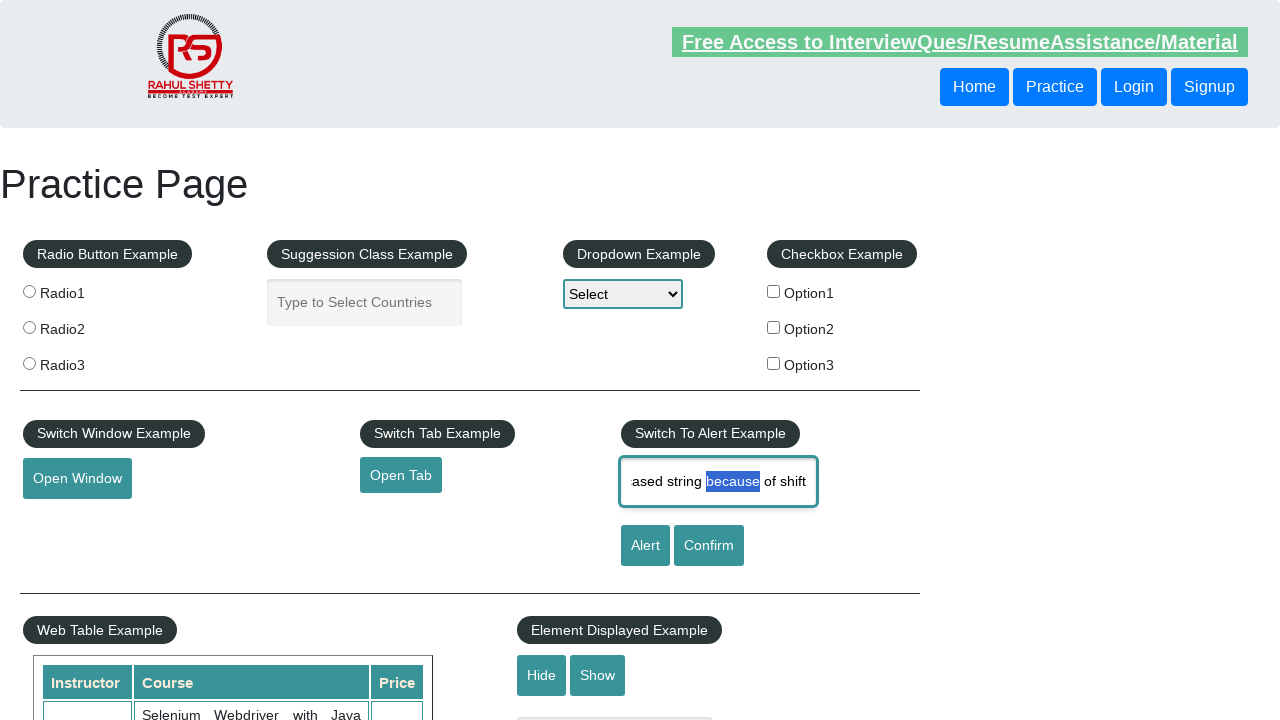